Tests the ICS calendar preview functionality by entering a calendar feed URL into the input field and clicking the preview button to load the calendar.

Starting URL: https://icscalendar.com/preview/

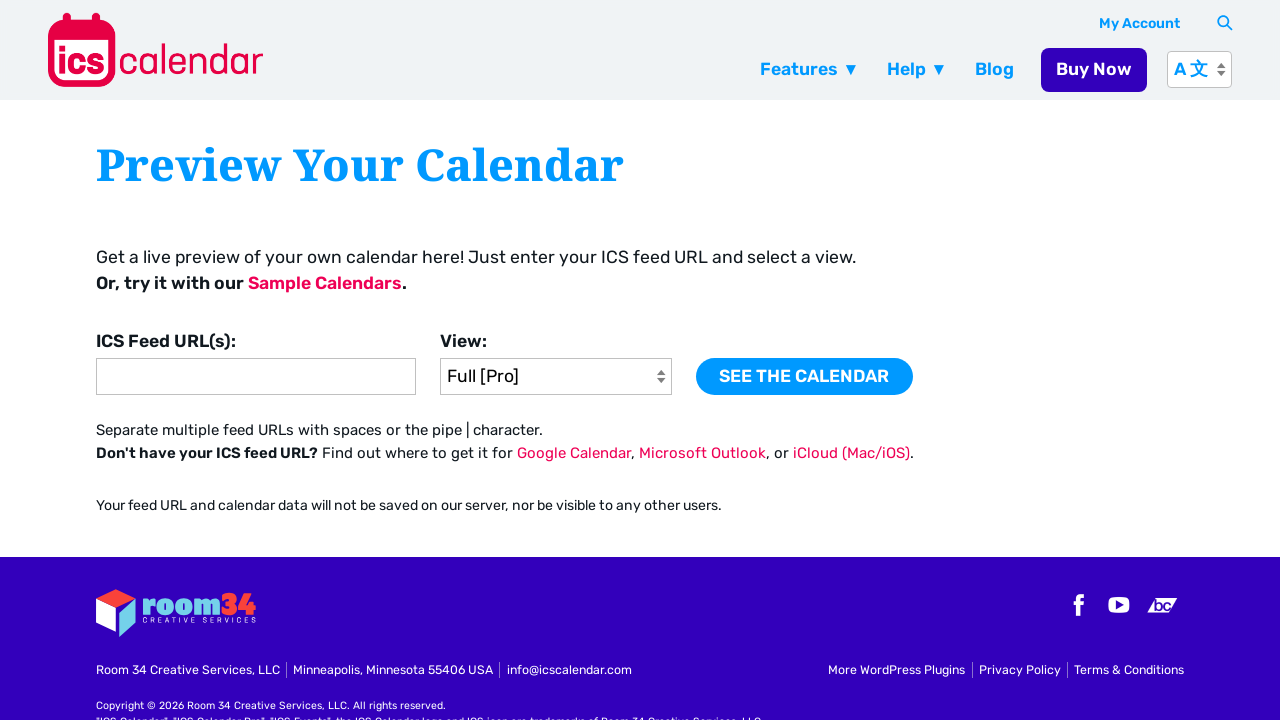

Filled ICS feed URL input field with calendar feed URL on #ics_feed_url
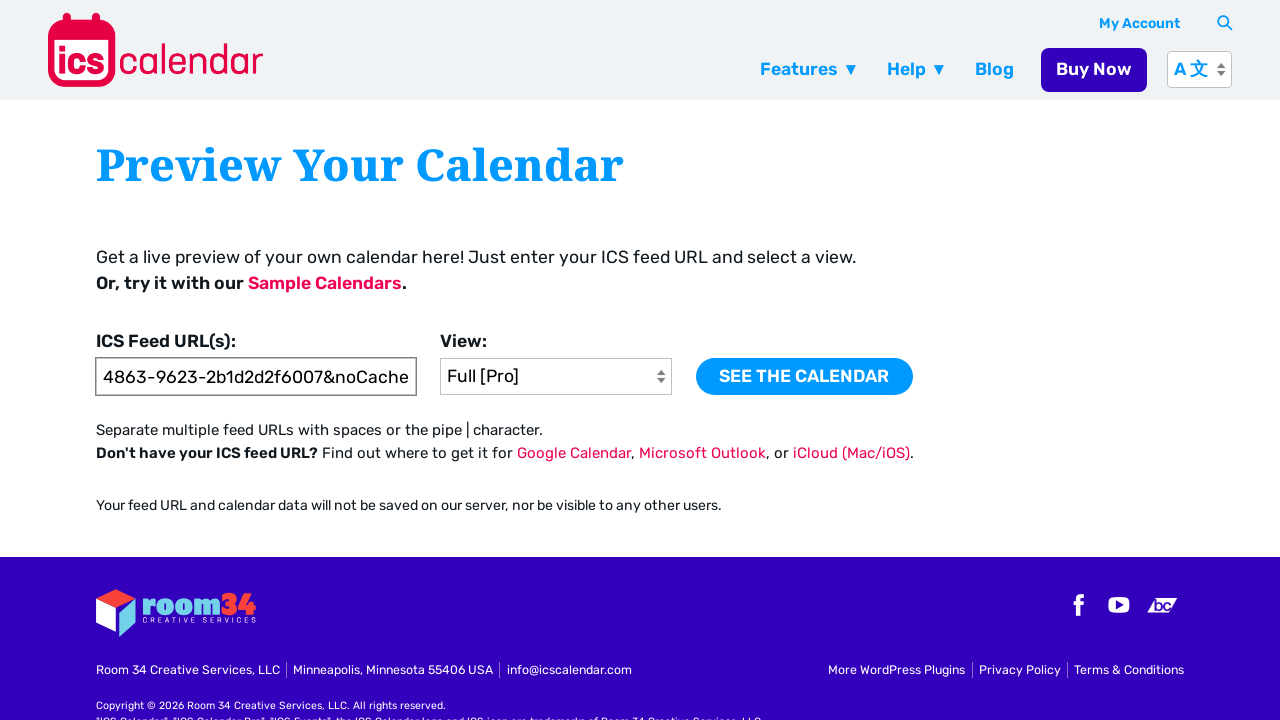

Clicked preview button to load calendar at (804, 377) on .button
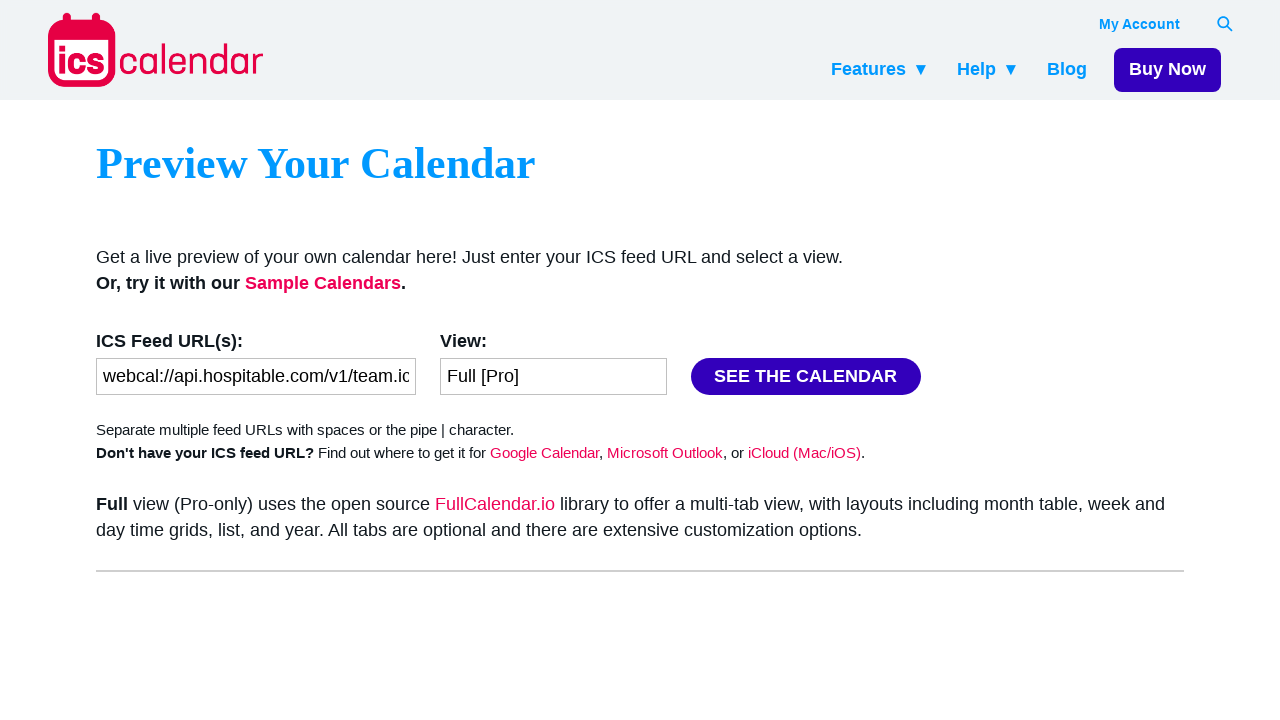

Waited for calendar preview to load
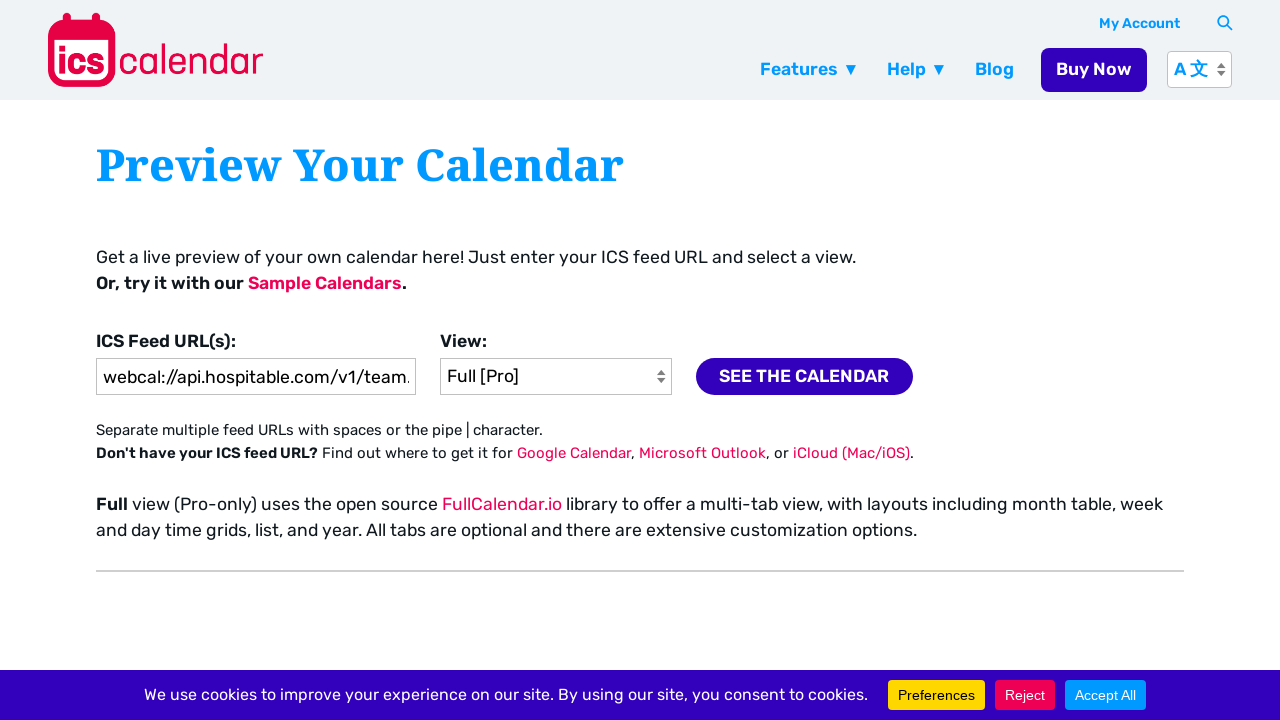

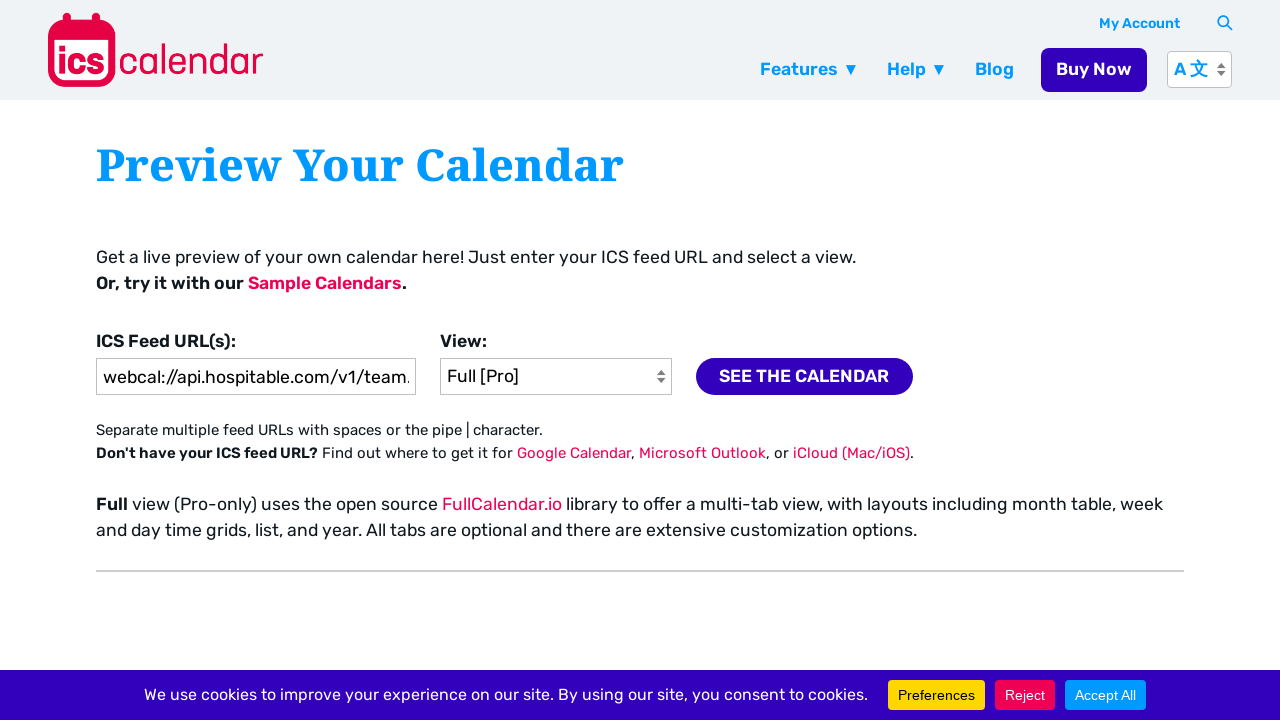